Tests a text input form by filling a textarea with text and clicking the submit button

Starting URL: https://suninjuly.github.io/text_input_task.html

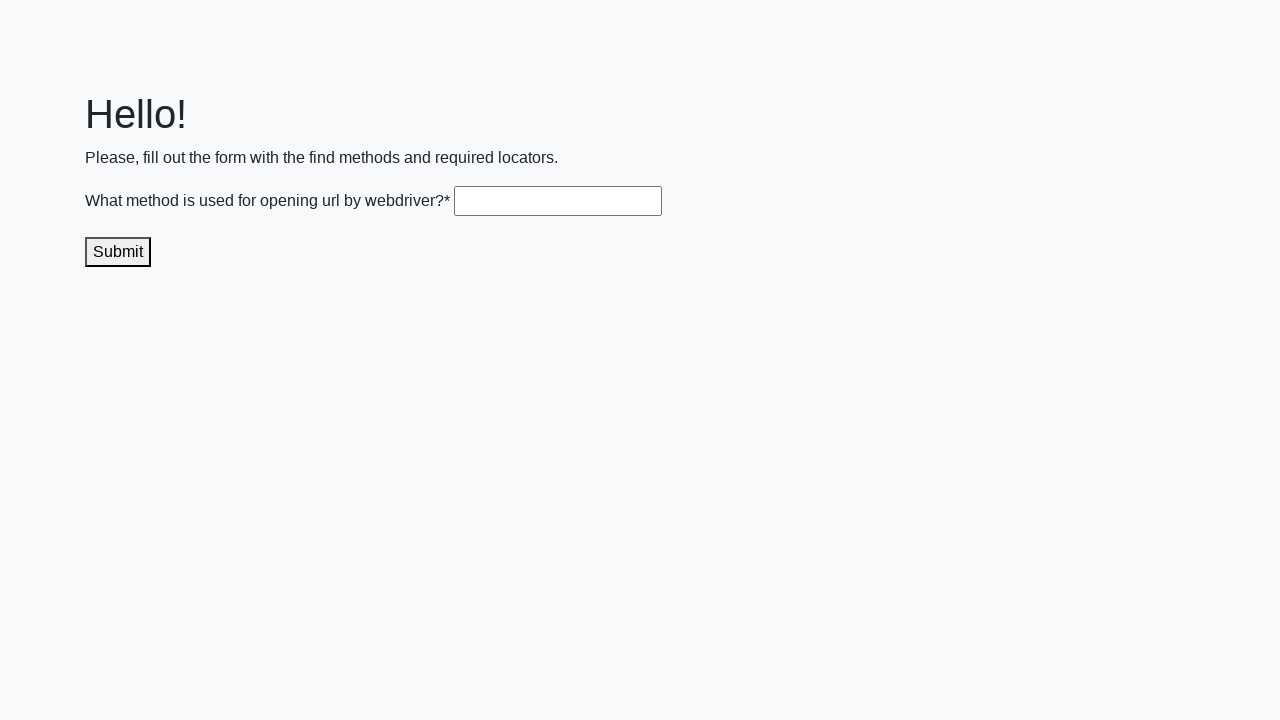

Navigated to text input task page
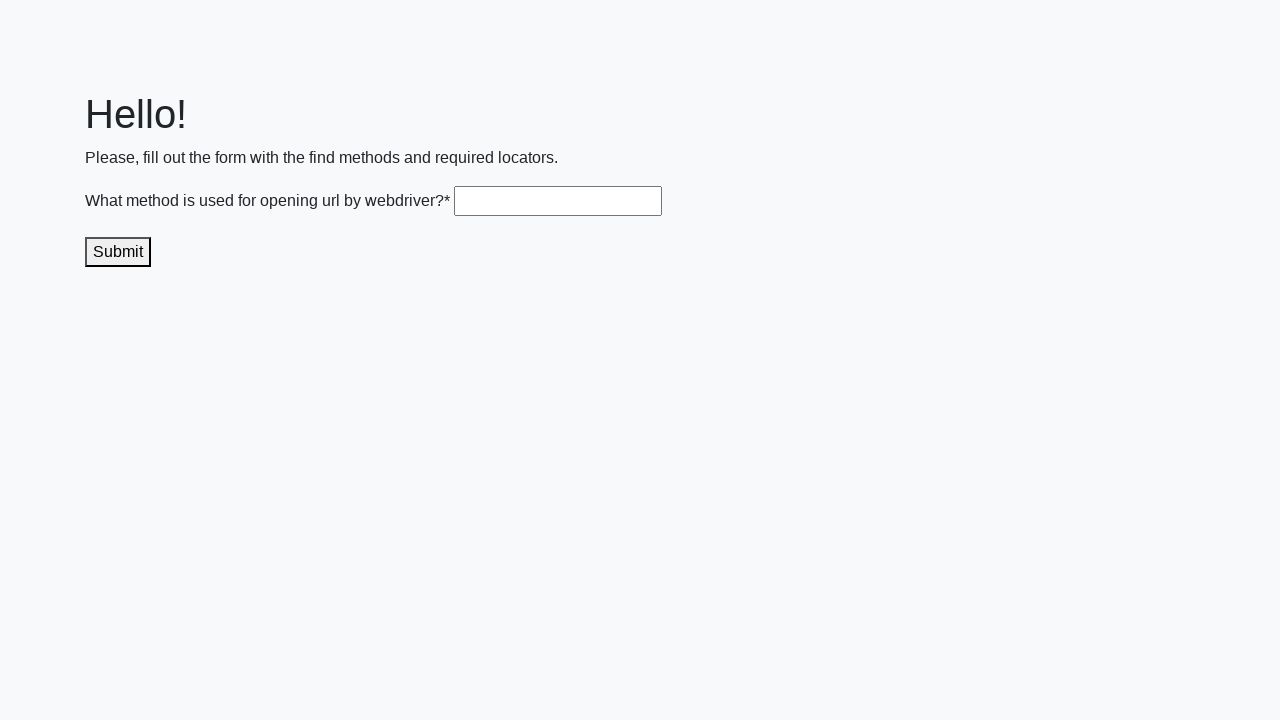

Filled textarea with 'get()' on .textarea
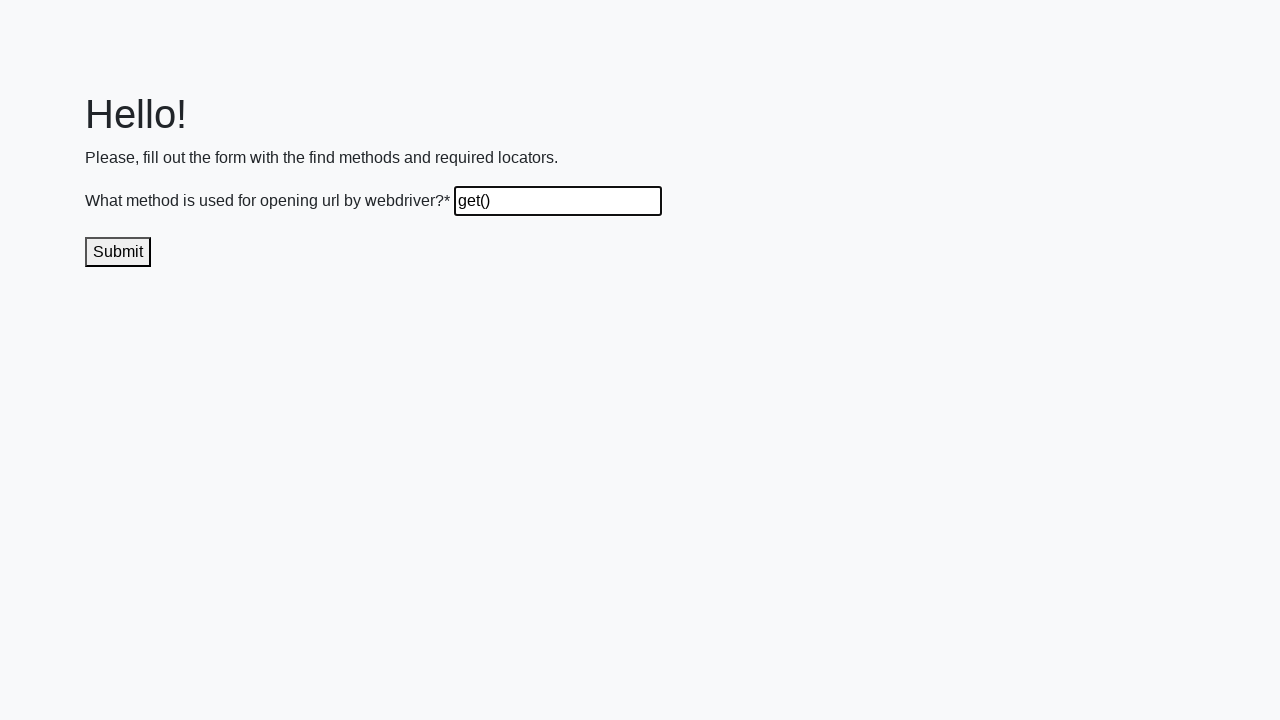

Clicked submit button at (118, 252) on .submit-submission
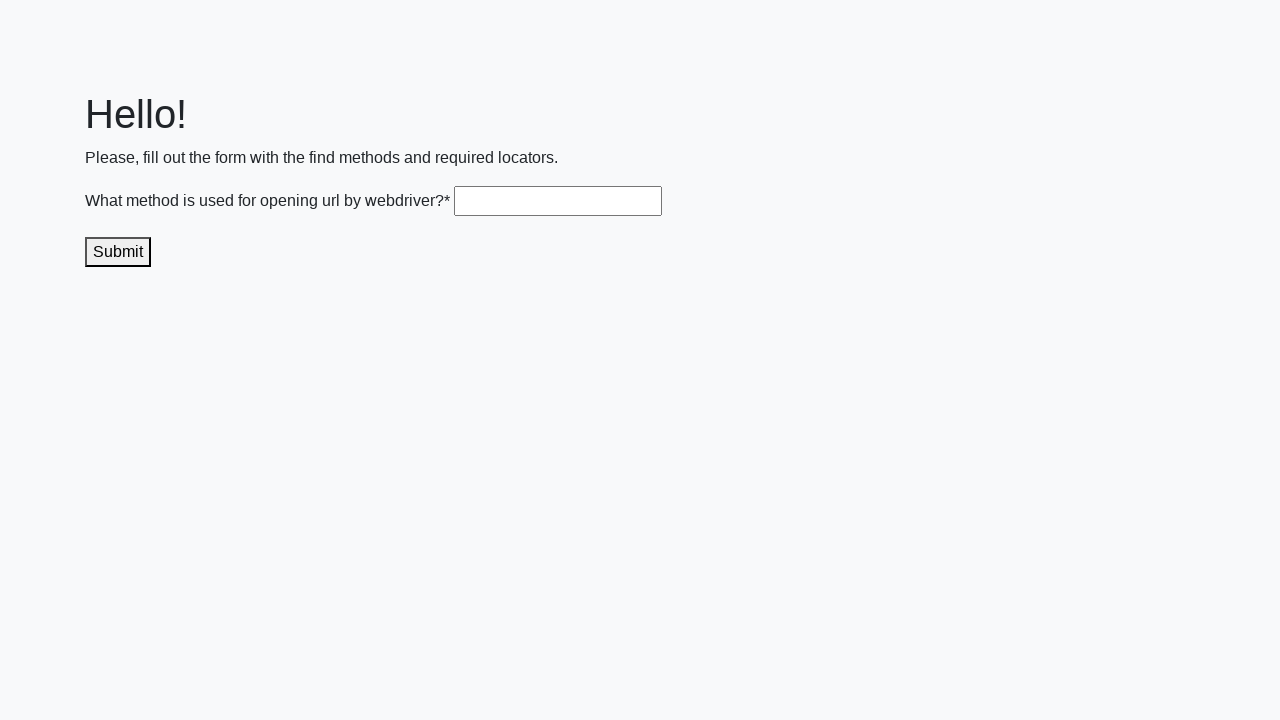

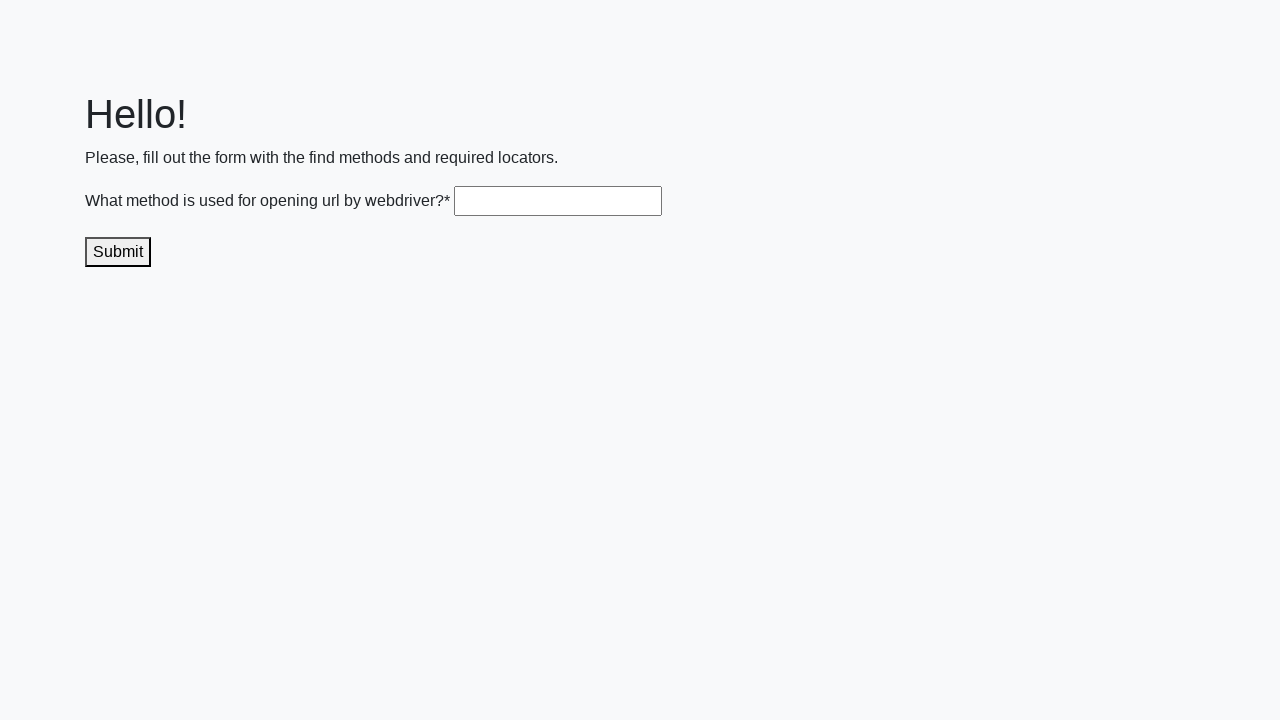